Navigates to an Arkham Intelligence address explorer page and waits for tags to load in the header container

Starting URL: https://intel.arkm.com/explorer/address/0x1234567890abcdef1234567890abcdef12345678

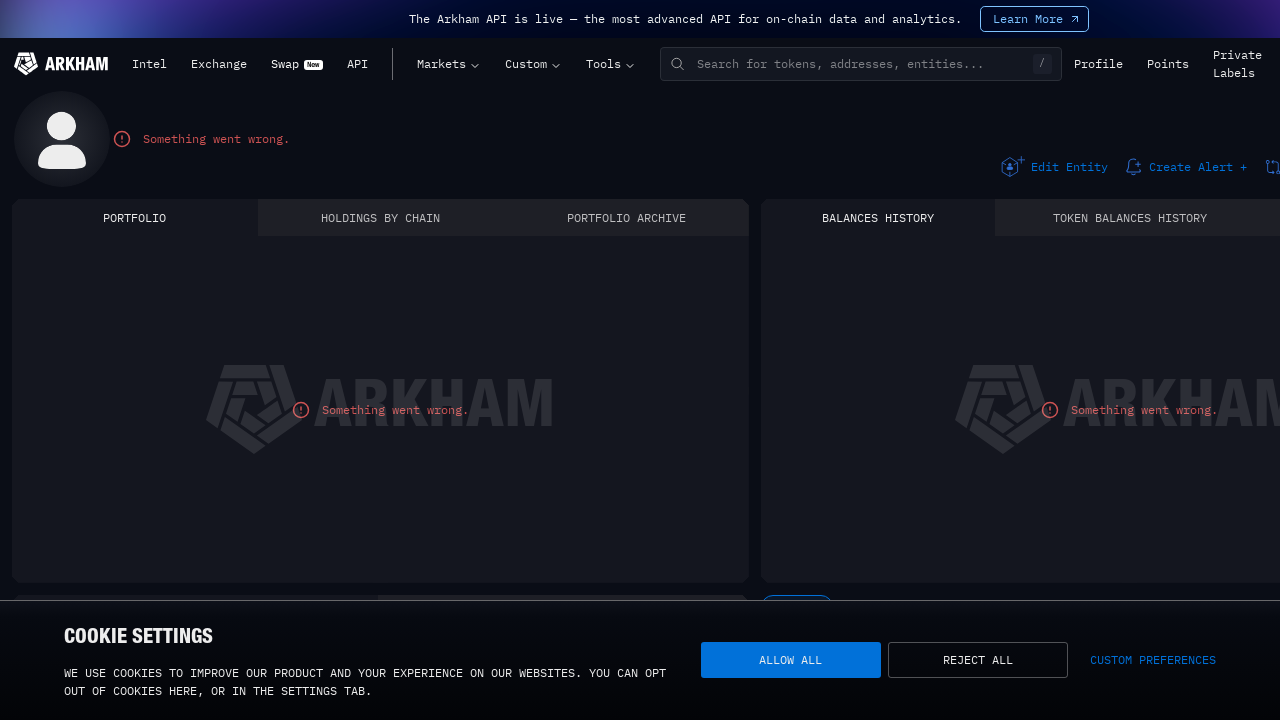

Tags container or tag elements not found - acceptable for this address
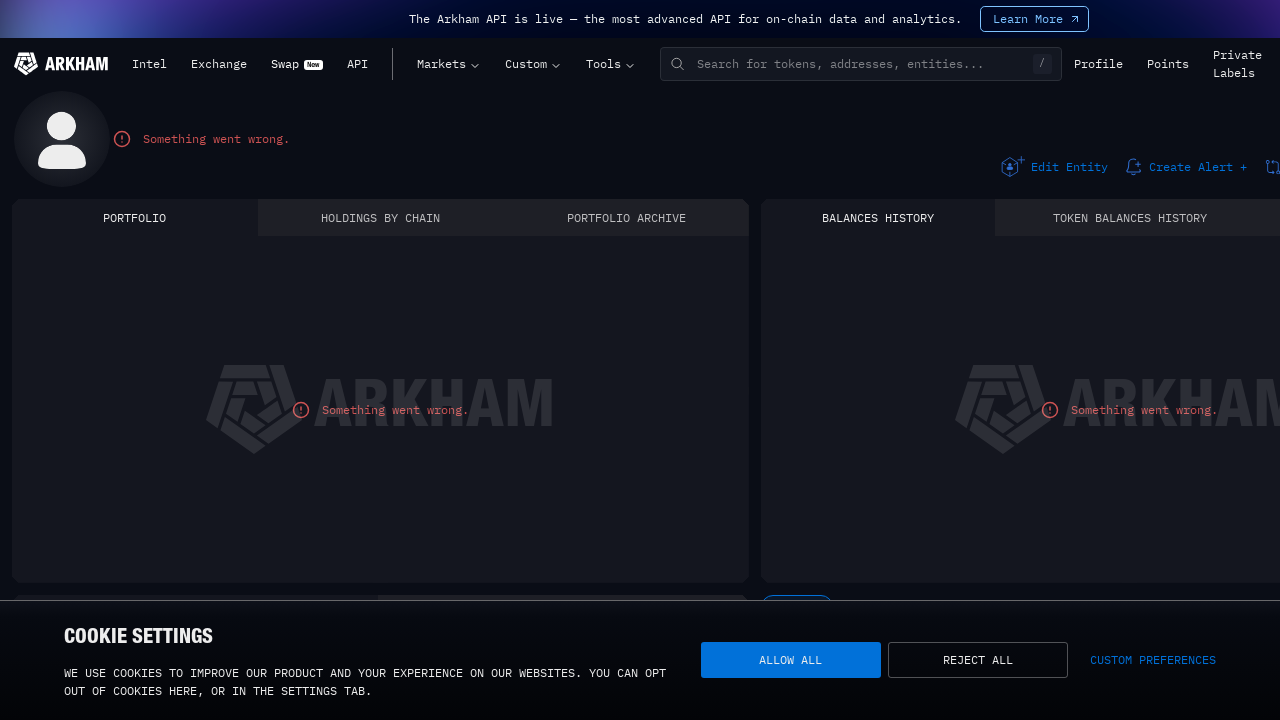

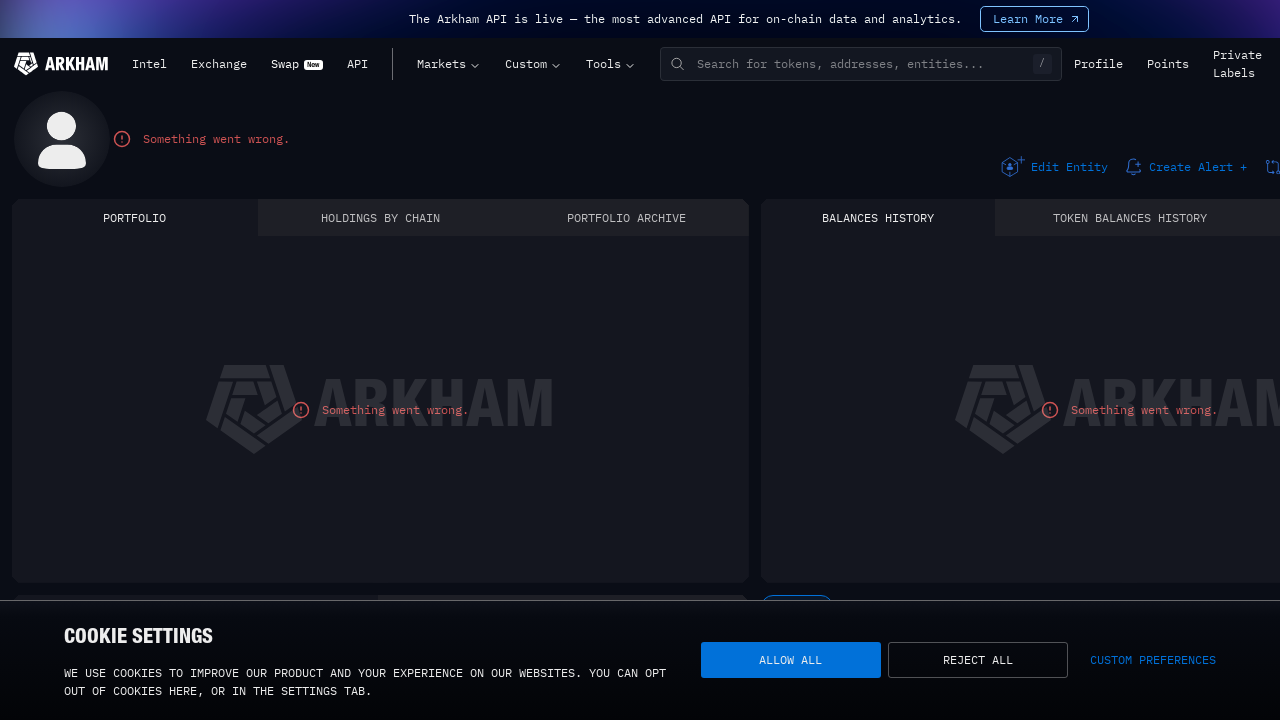